Tests product search functionality on Jumia Egypt by entering a search query and submitting it

Starting URL: https://www.jumia.com.eg/

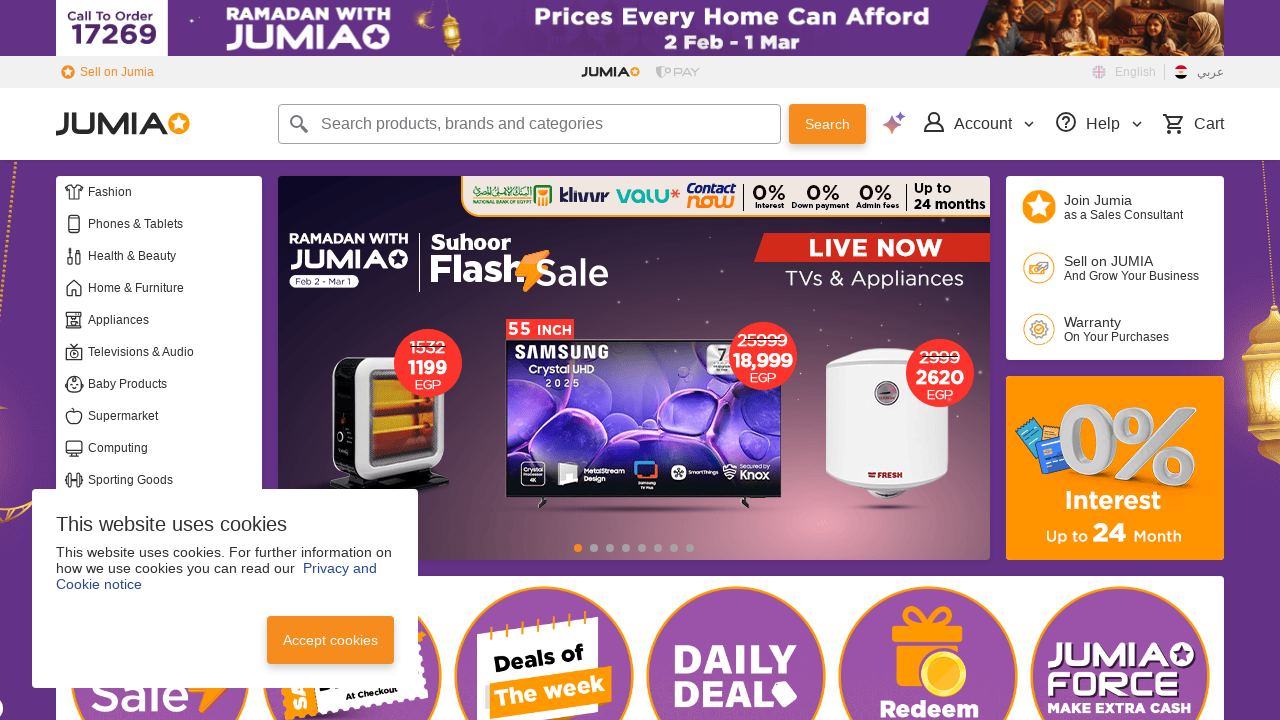

Filled search field with 'laptop' on #fi-q
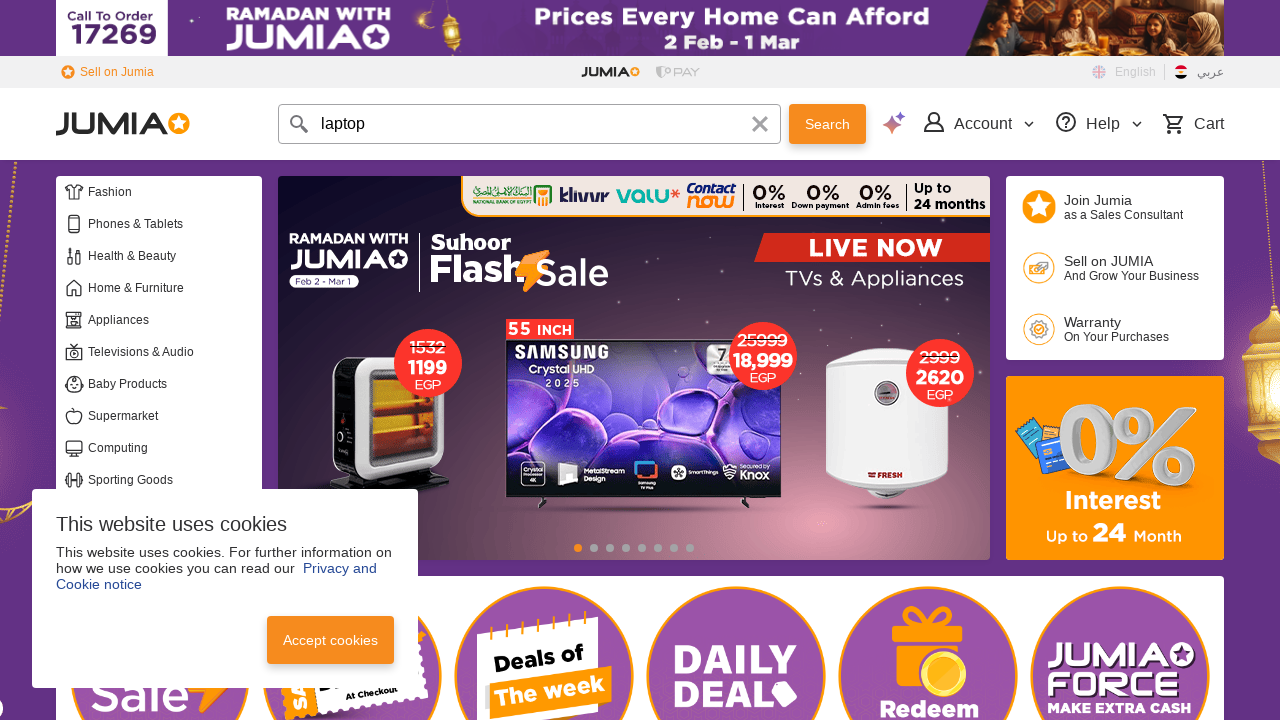

Pressed Enter to submit search query on #fi-q
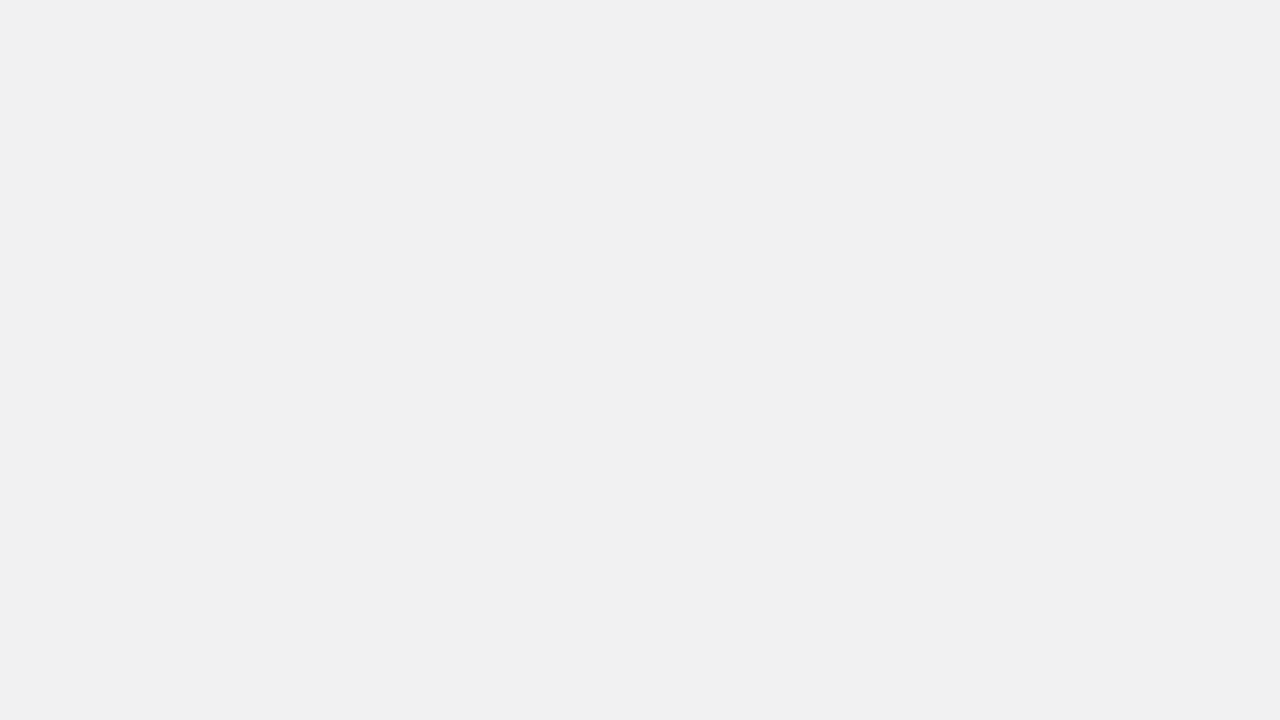

Search results page loaded and network idle
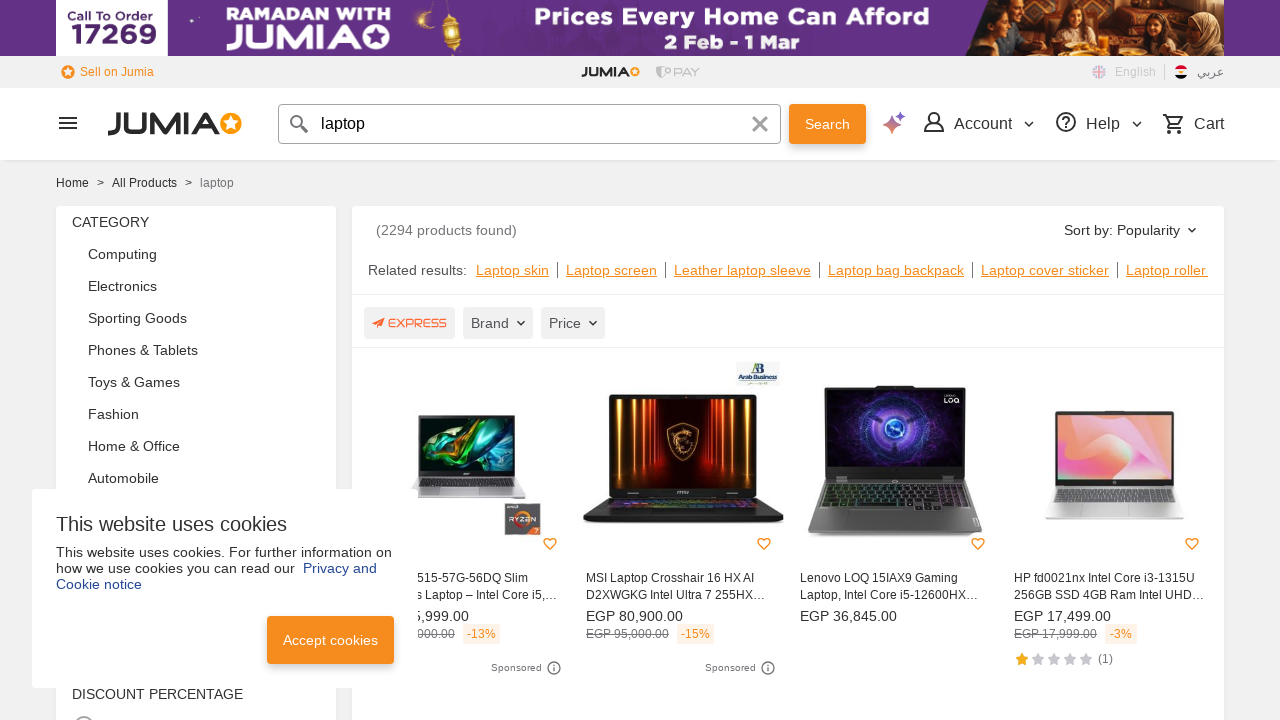

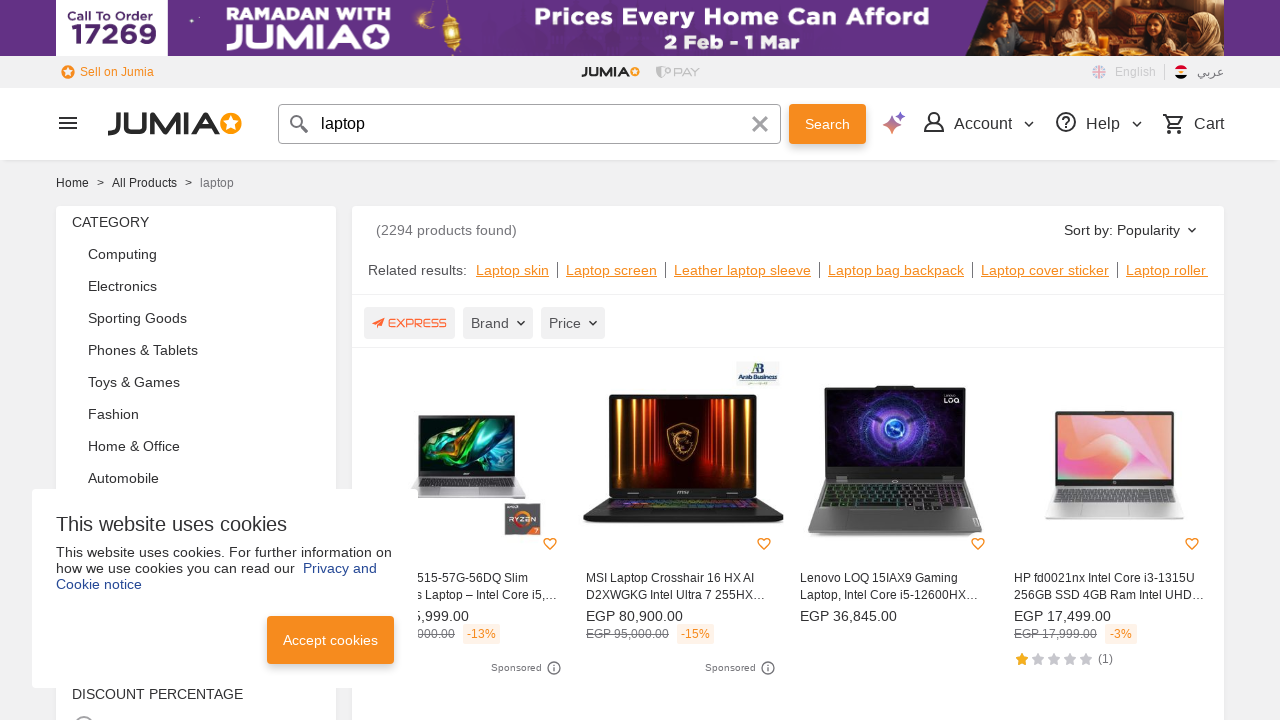